Tests double-click functionality by navigating to the Elements section, clicking the Buttons menu, and performing a double-click action on a button to verify the success message.

Starting URL: https://demoqa.com/

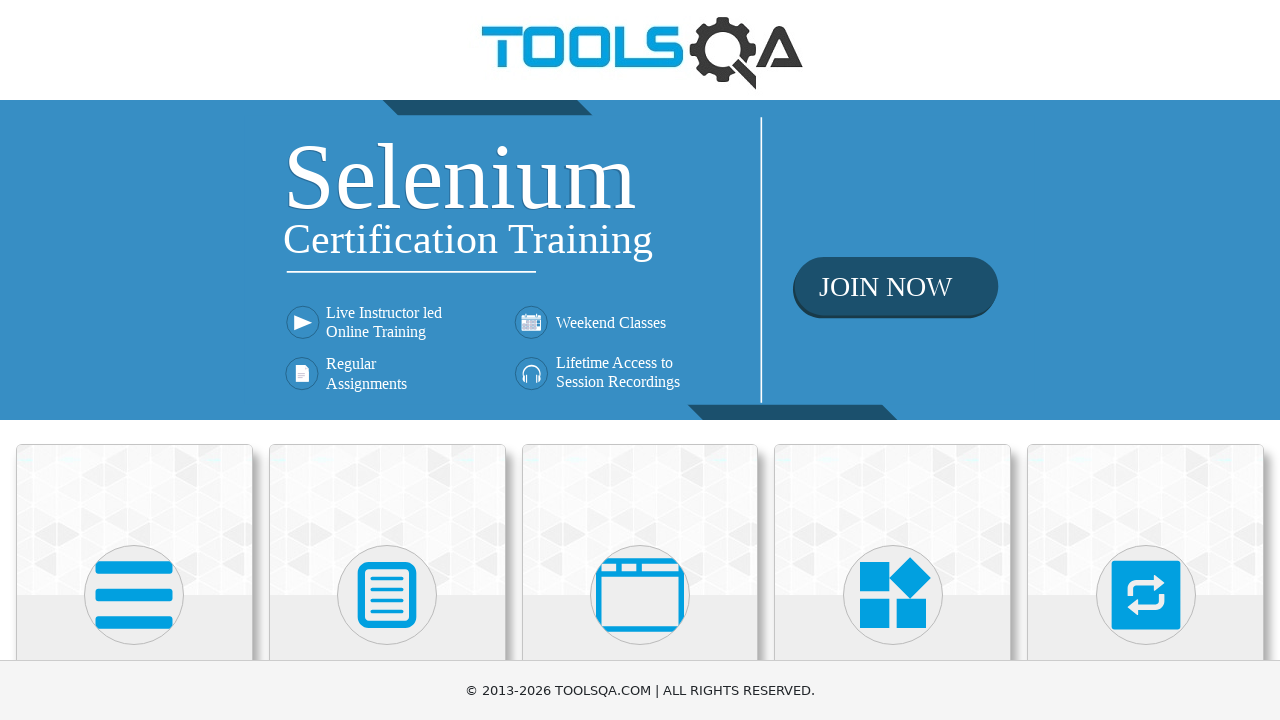

Clicked on Elements section at (134, 360) on xpath=//h5[text()='Elements']
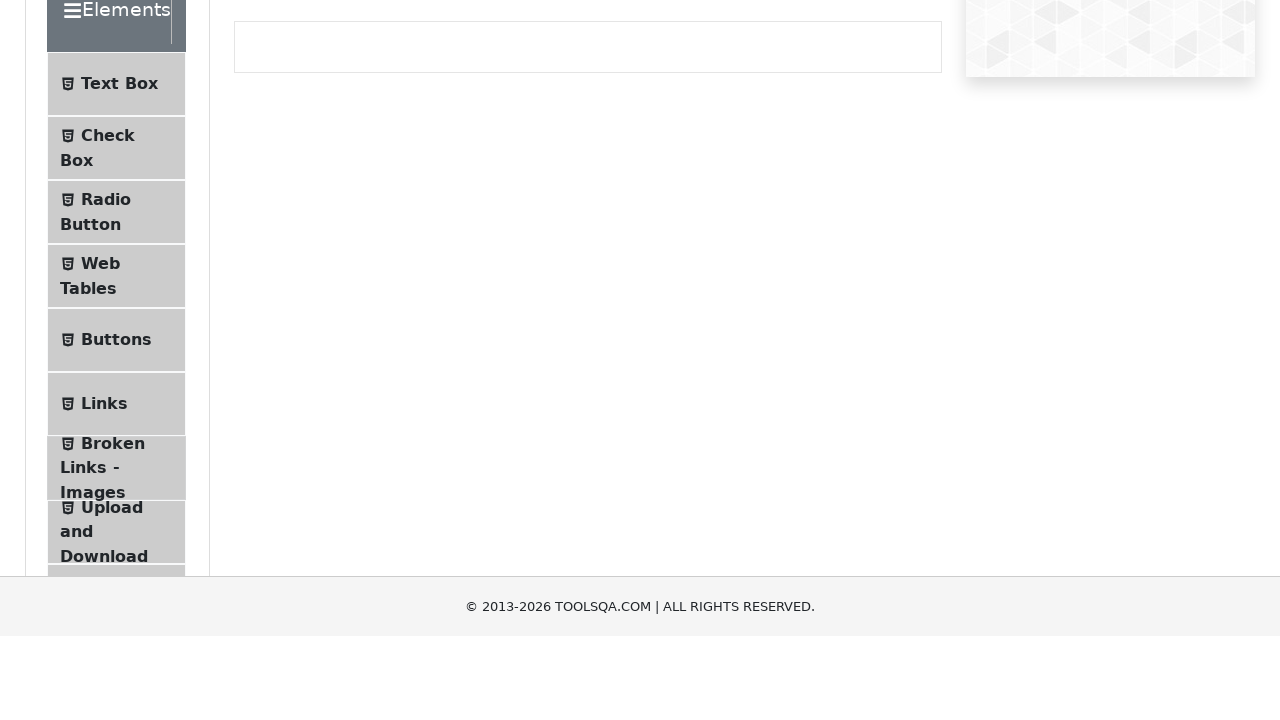

Clicked on Buttons menu item at (116, 517) on xpath=//span[@class='text' and text()='Buttons']
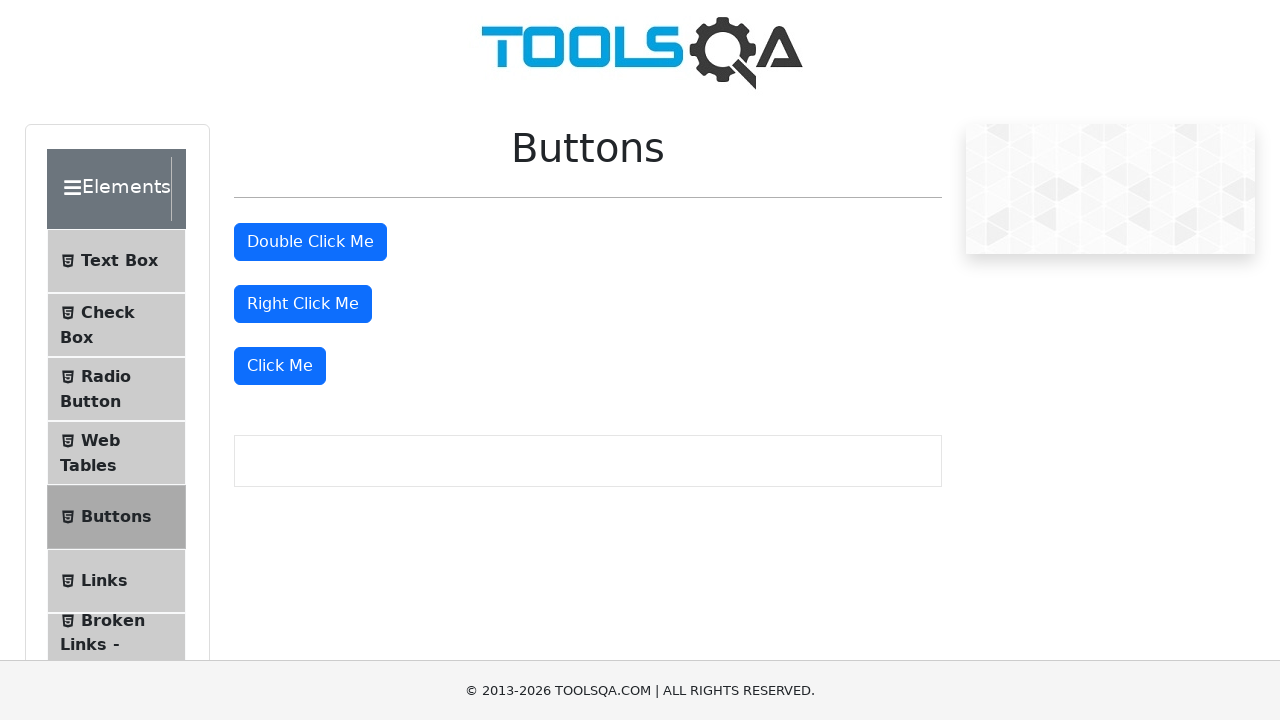

Performed double-click action on the double click button at (310, 242) on #doubleClickBtn
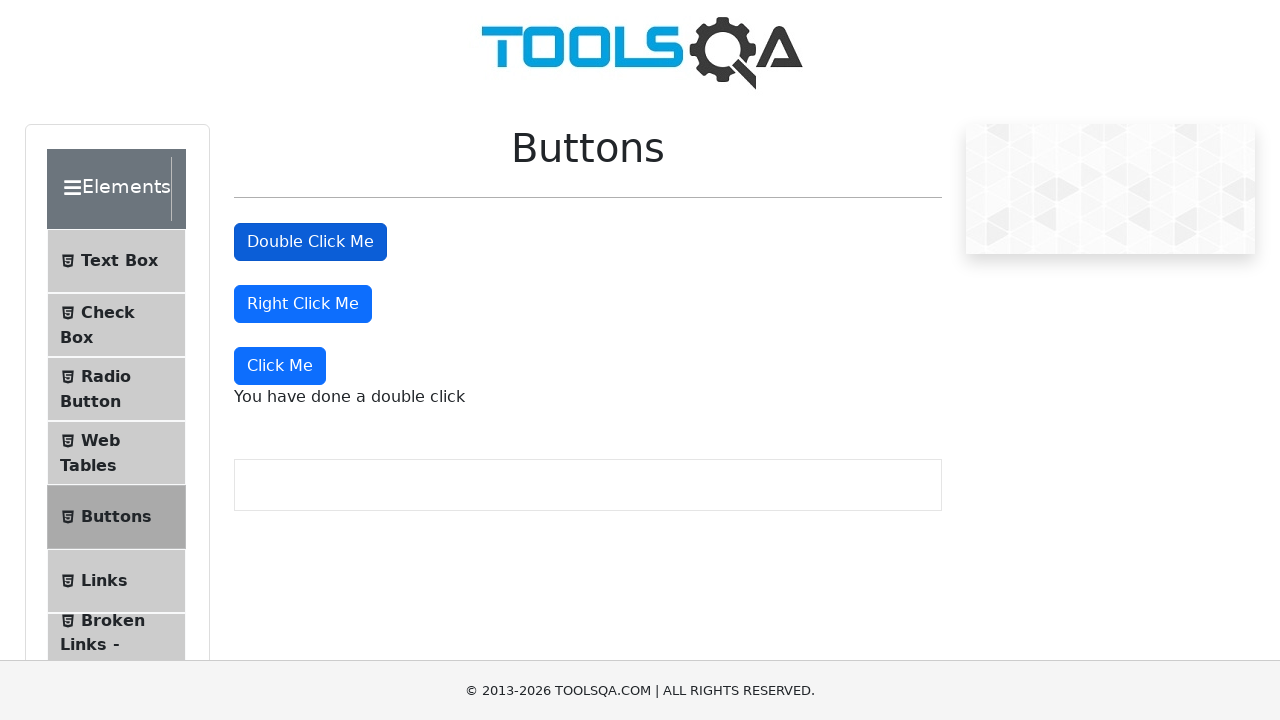

Double-click success message appeared
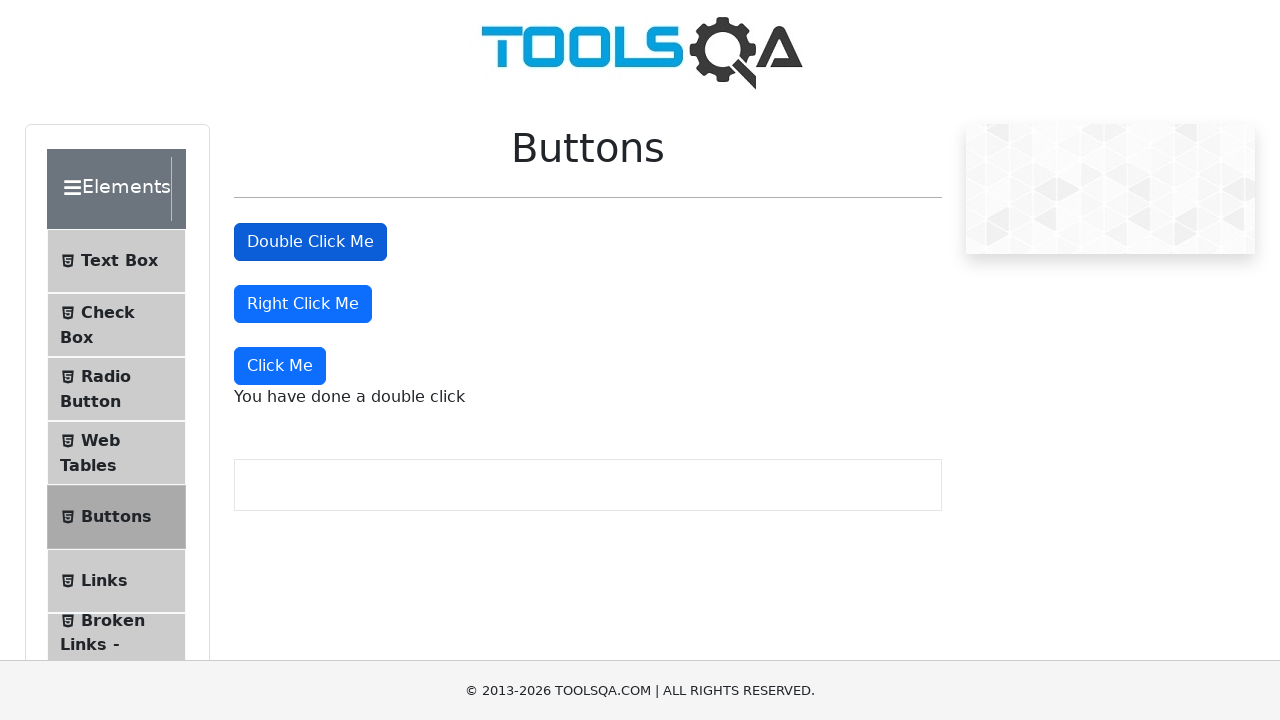

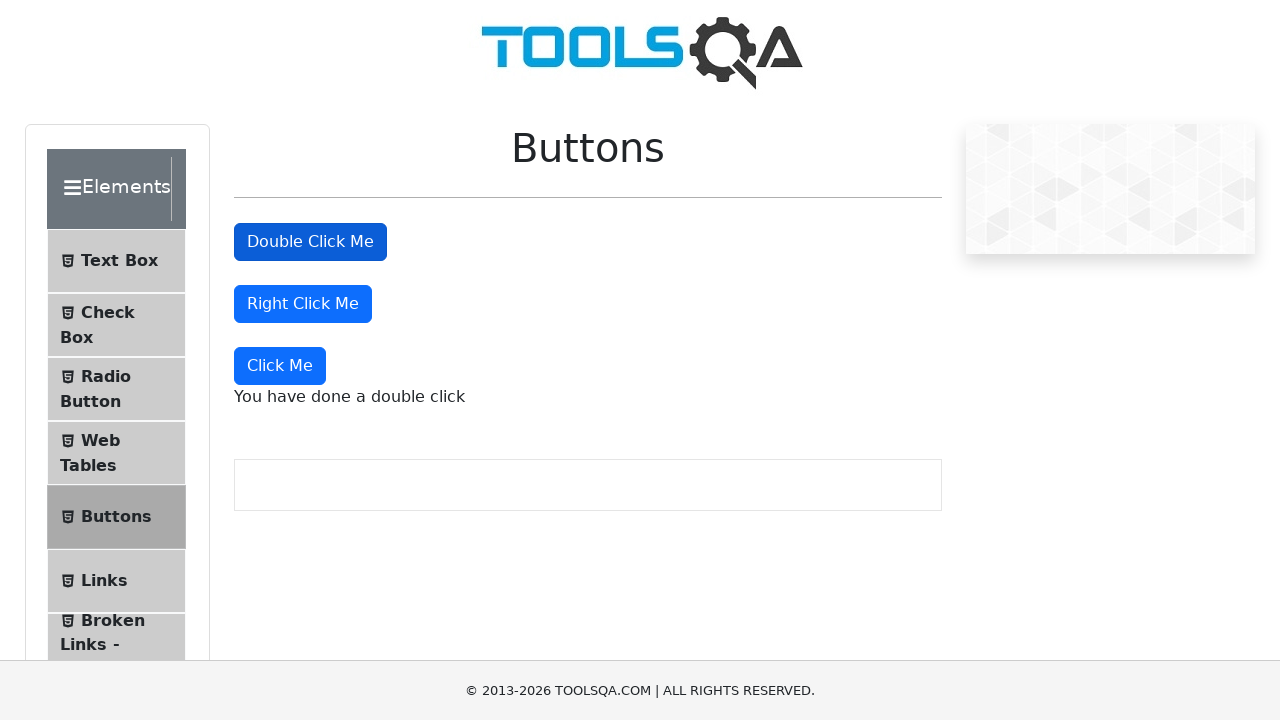